Tests that the Partners menu link in the footer is present and navigates correctly

Starting URL: https://deens-master.now.sh/

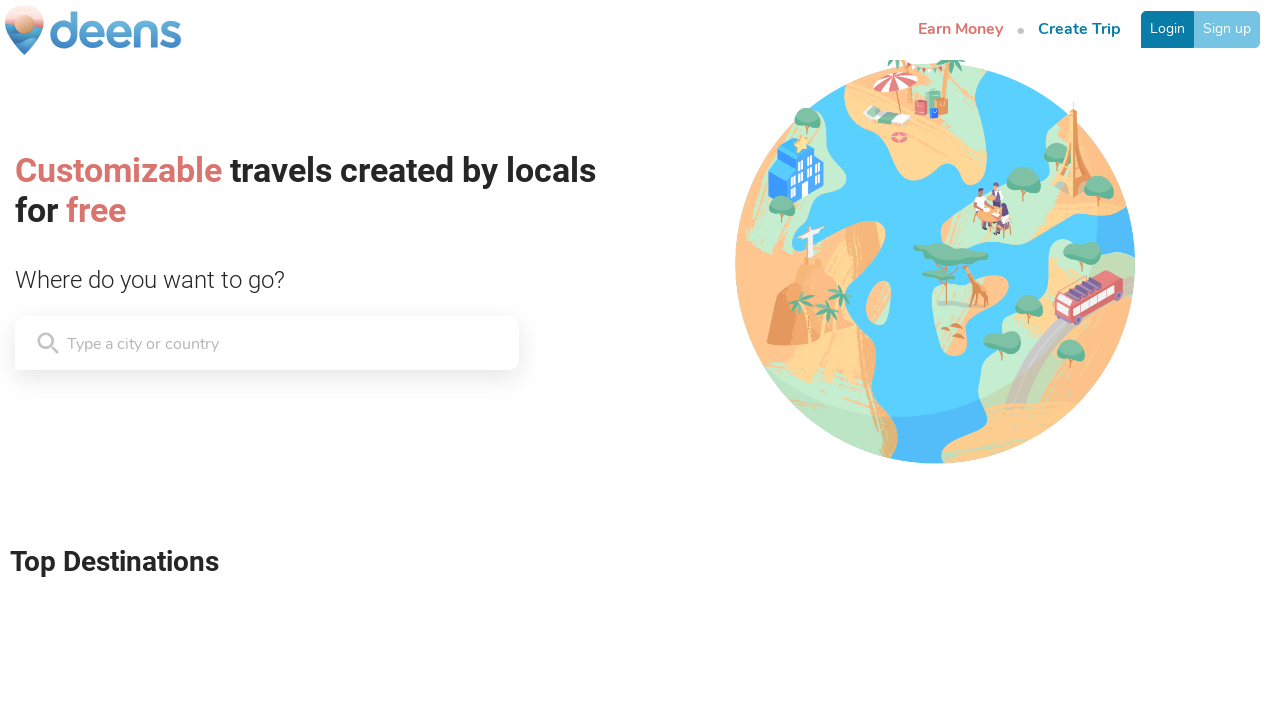

Navigated to https://deens-master.now.sh/
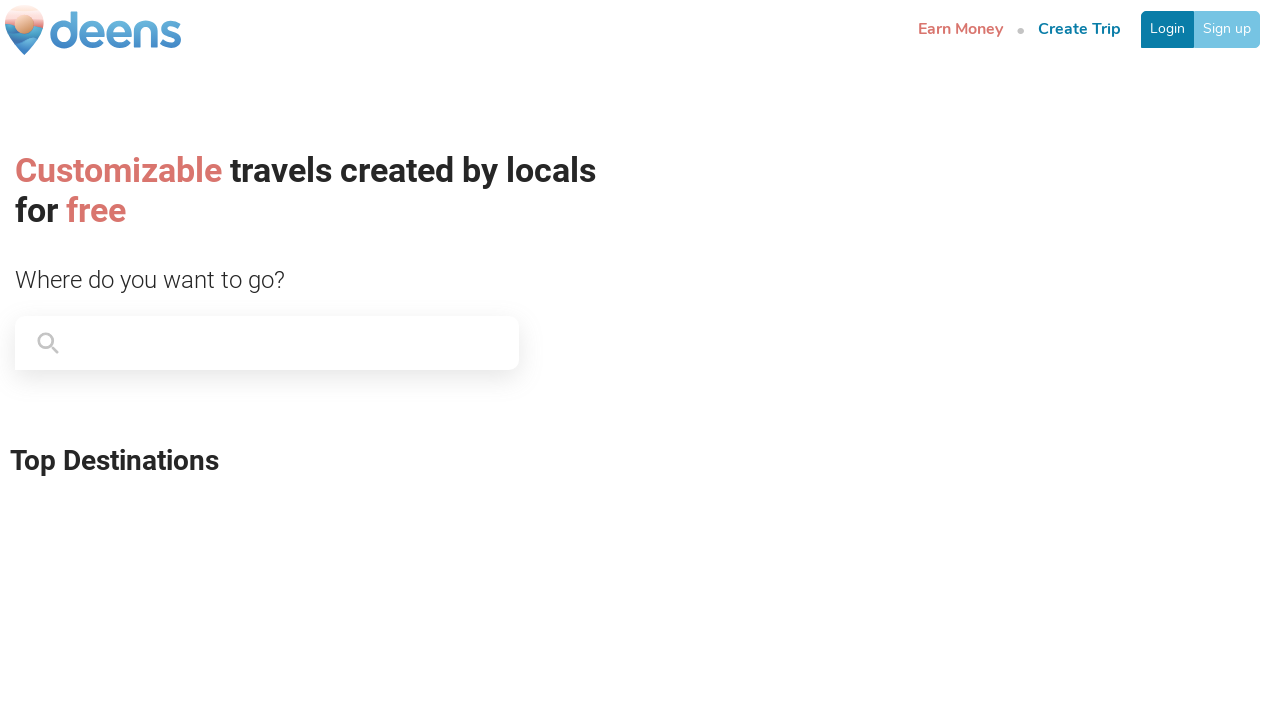

Located Partners menu link in footer
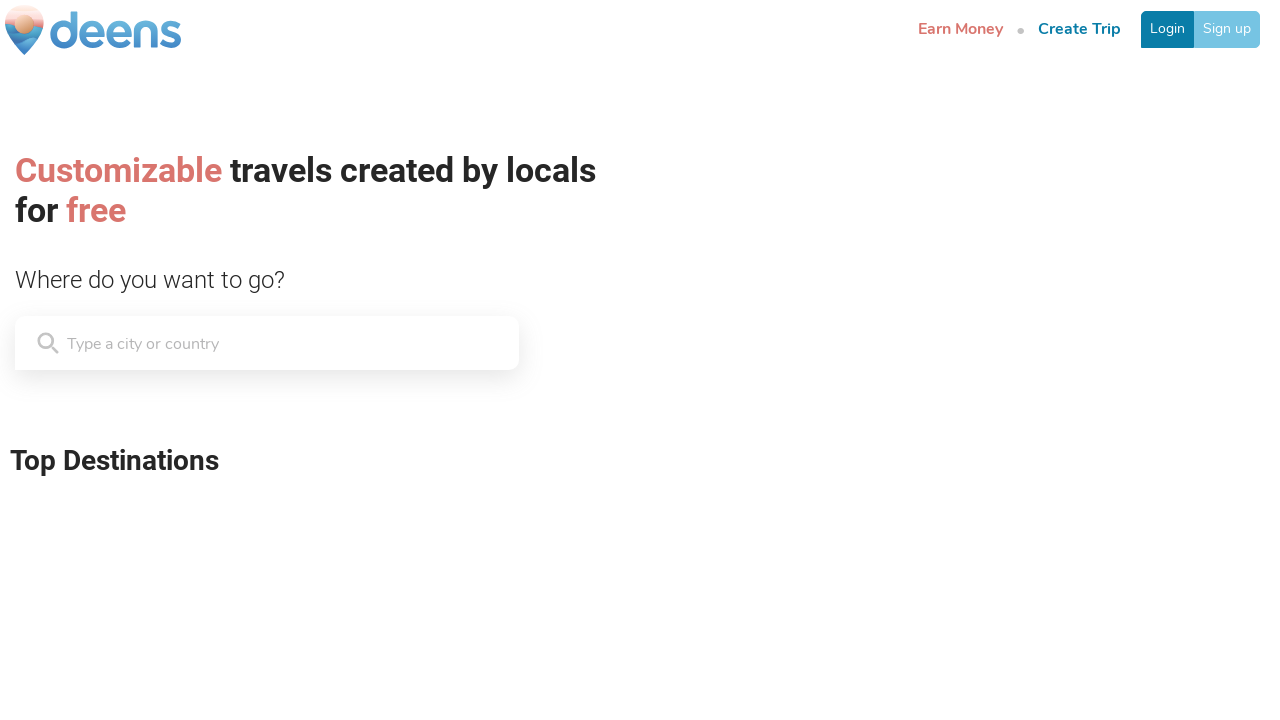

Clicked Partners menu link in footer at (356, 620) on a[href='/about/partners']
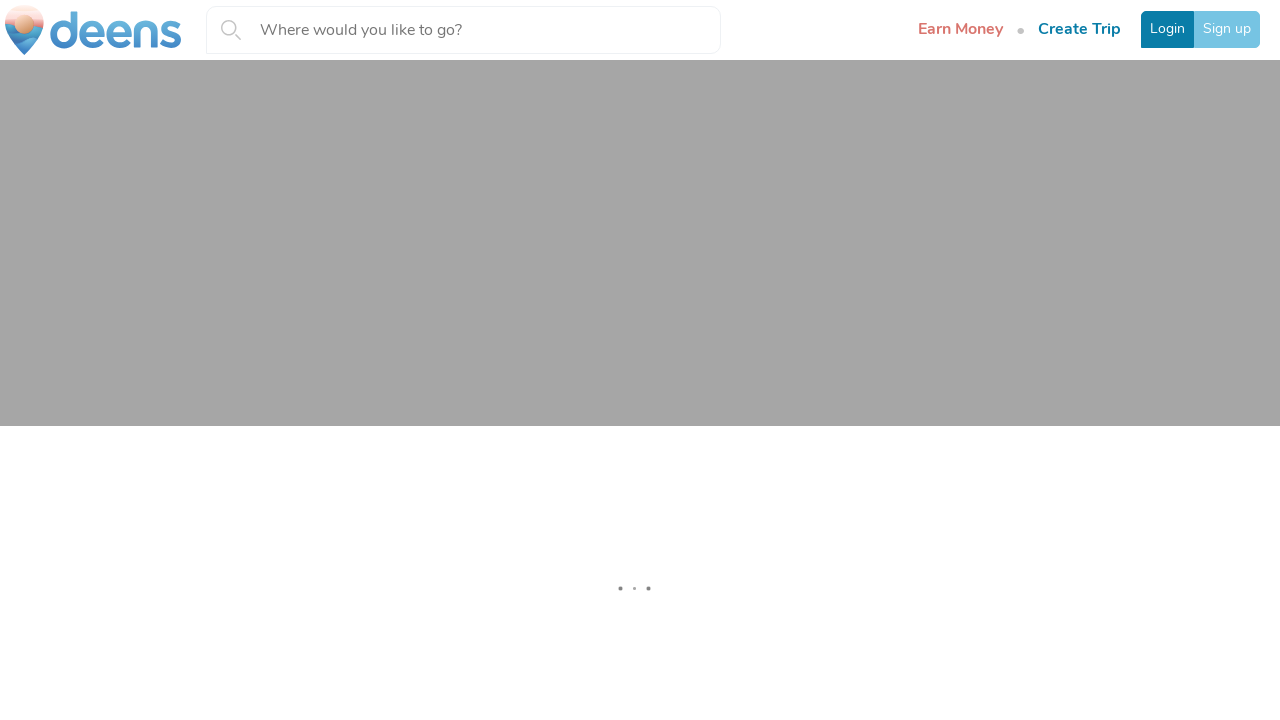

Verified navigation to Partners page
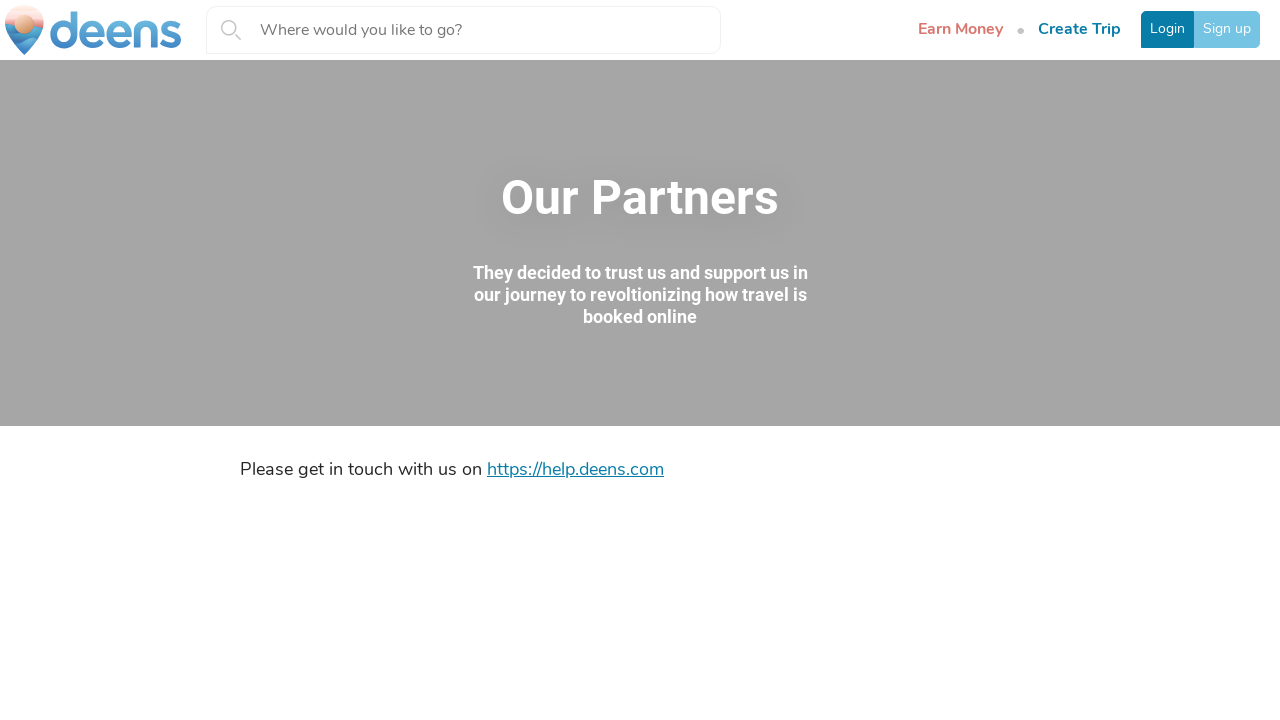

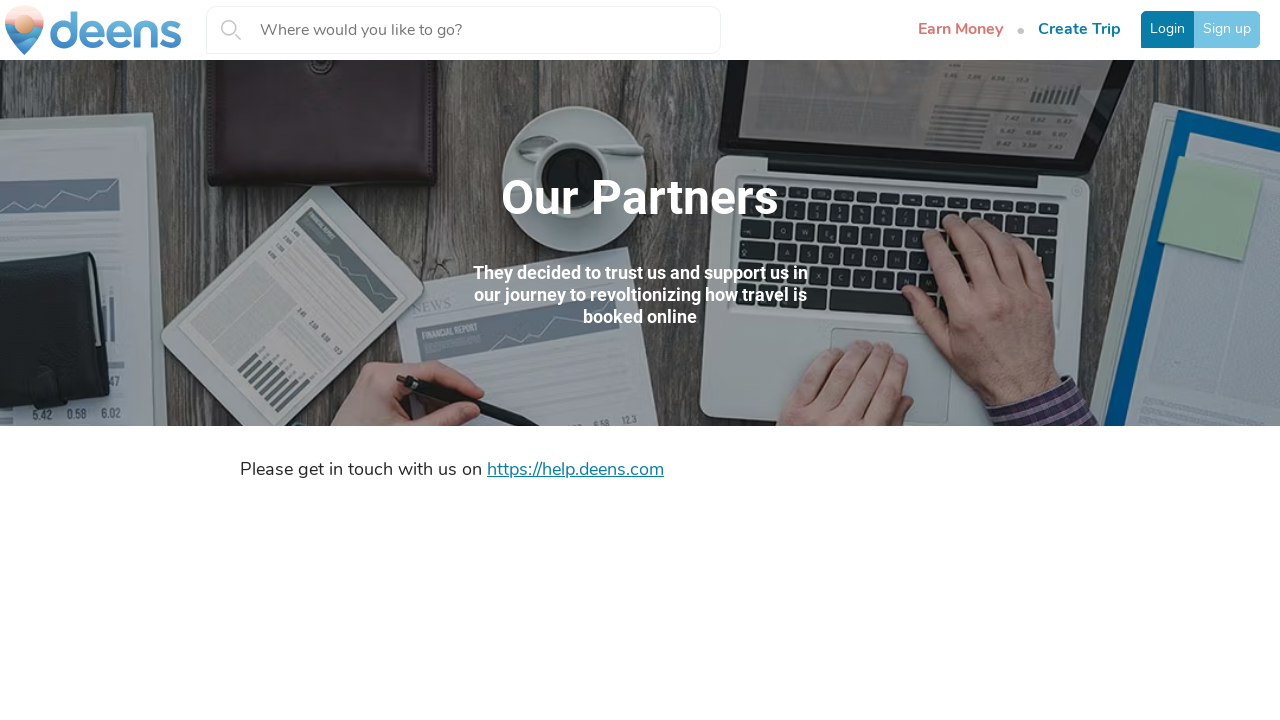